Tests confirmation alert by clicking confirm button, accepting it, then clicking simple alert and dismissing it

Starting URL: https://demoqa.com/alerts

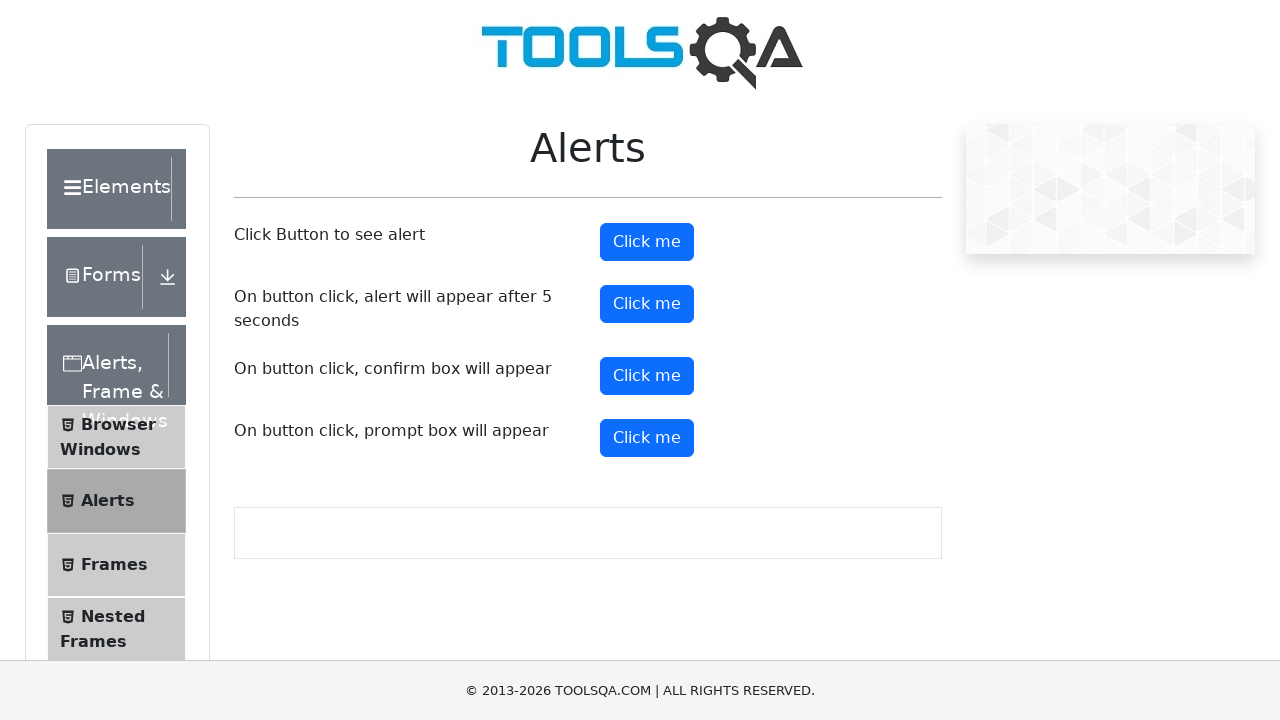

Scrolled down 200px to view alert buttons
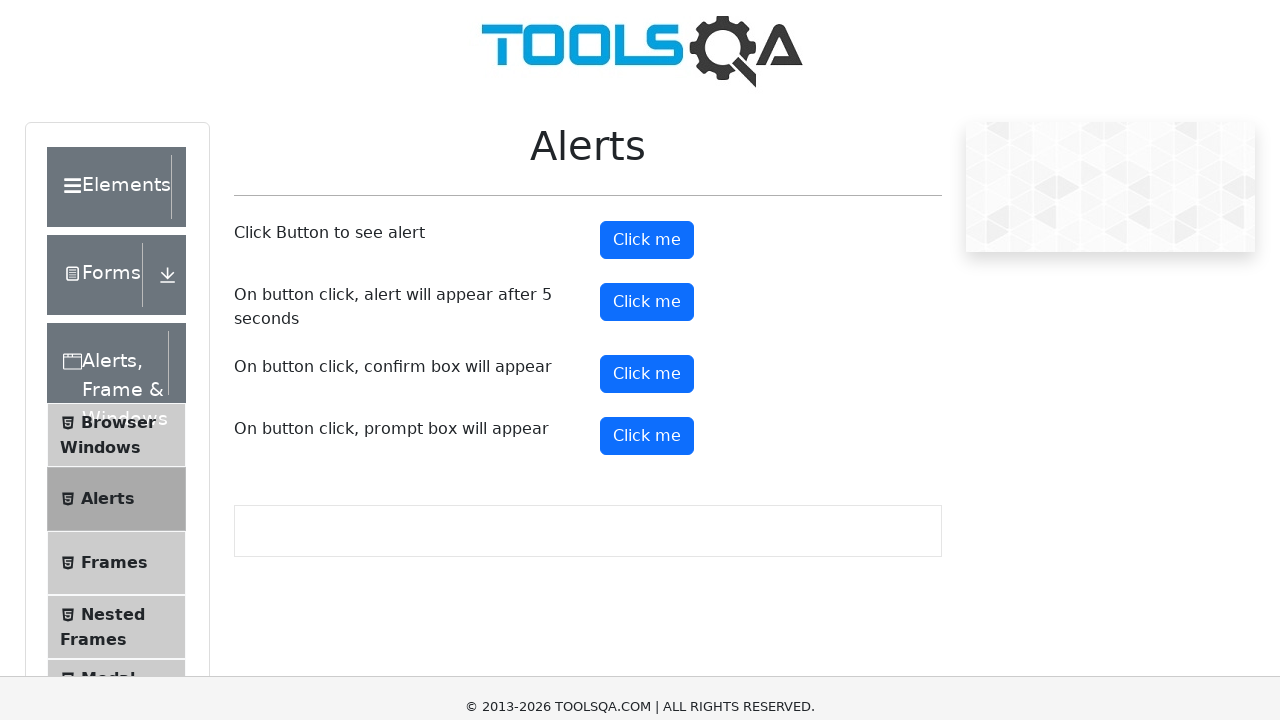

Set up handler to accept confirmation dialog
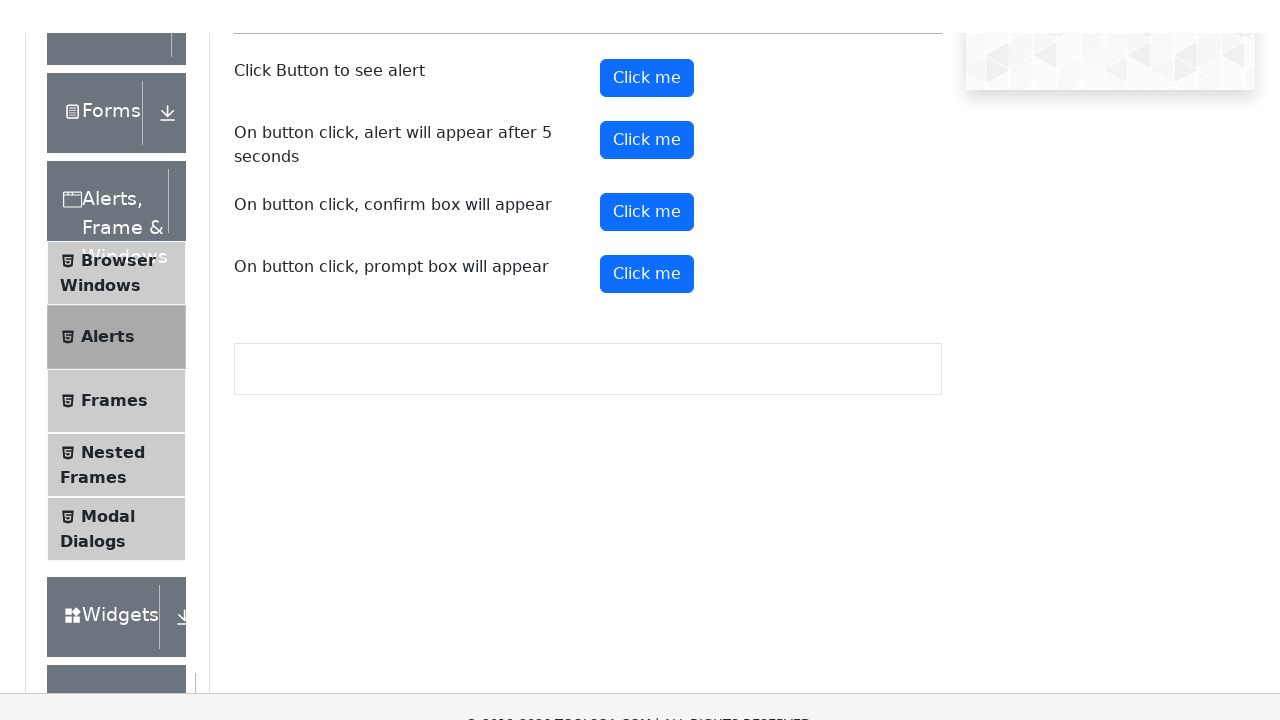

Clicked confirmation button and accepted the alert at (647, 176) on #confirmButton
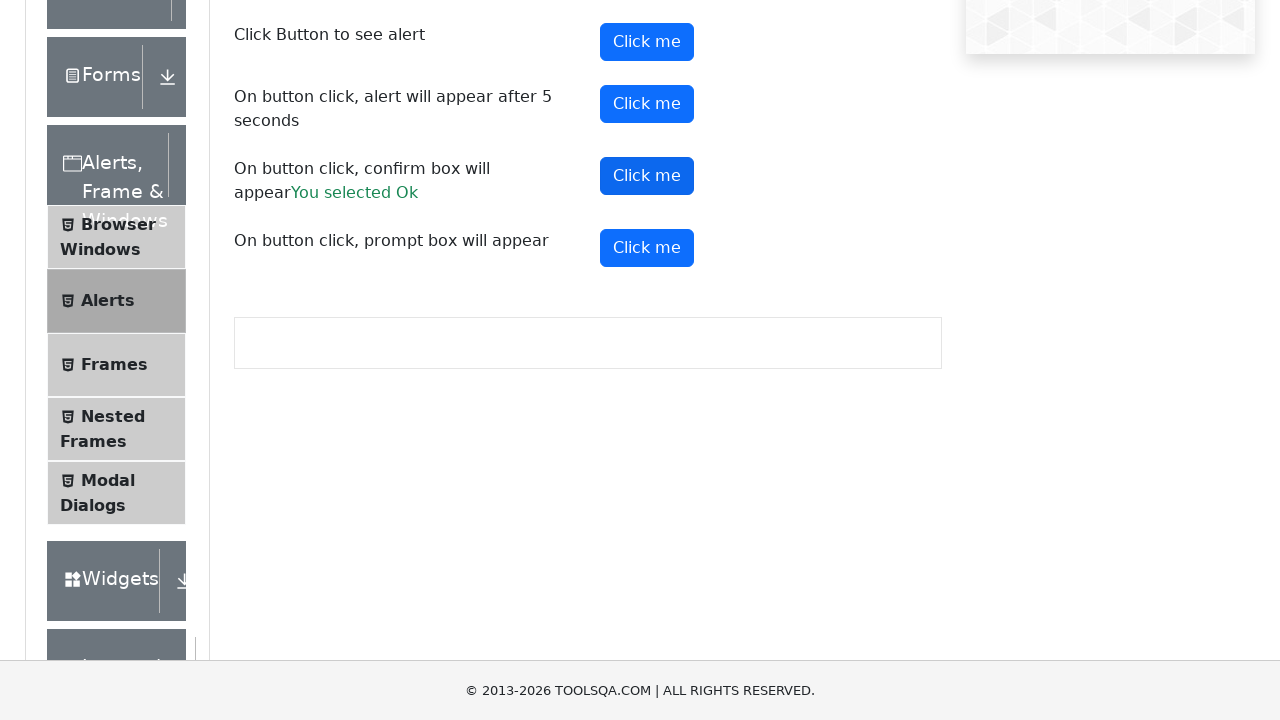

Set up handler to dismiss simple alert dialog
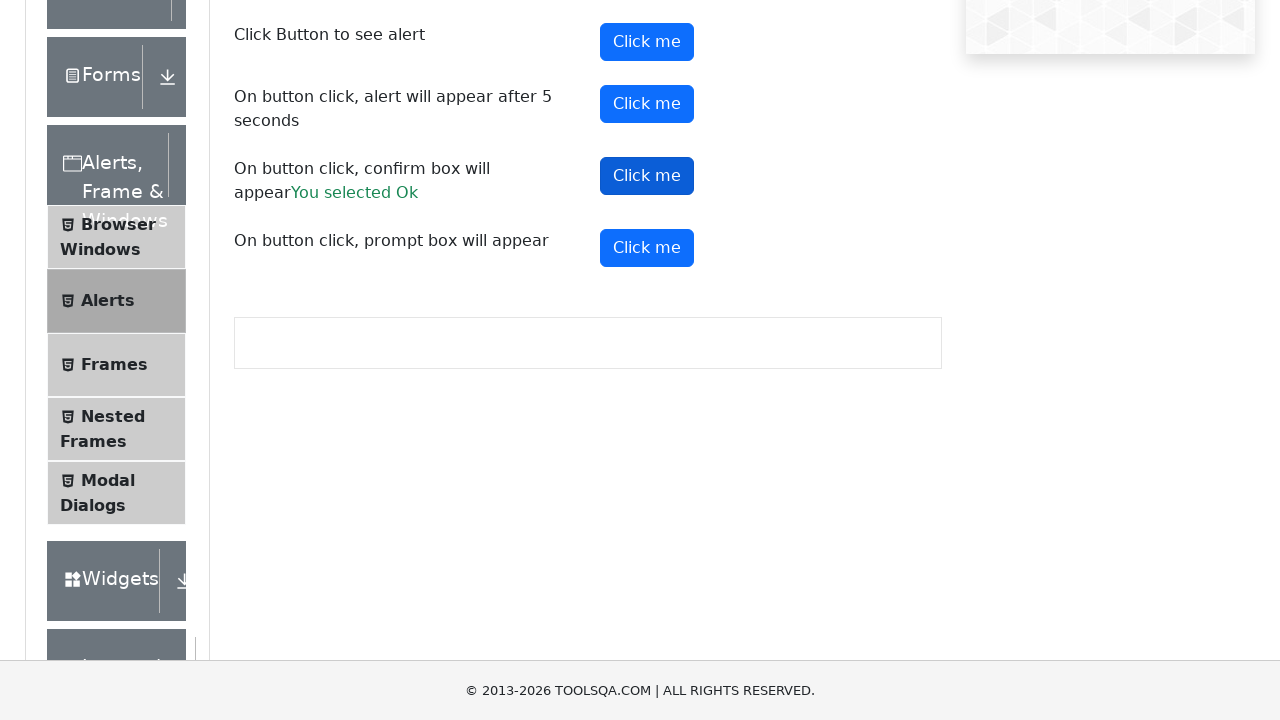

Clicked simple alert button and dismissed the alert at (647, 42) on button#alertButton
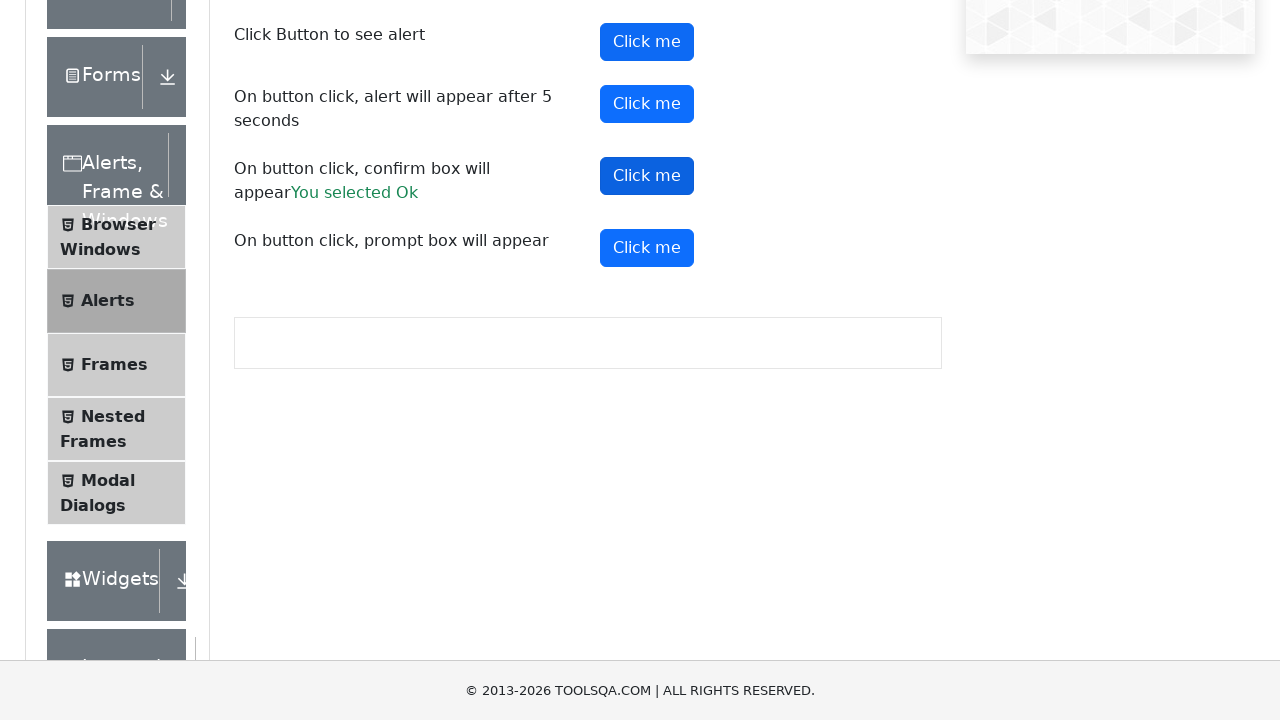

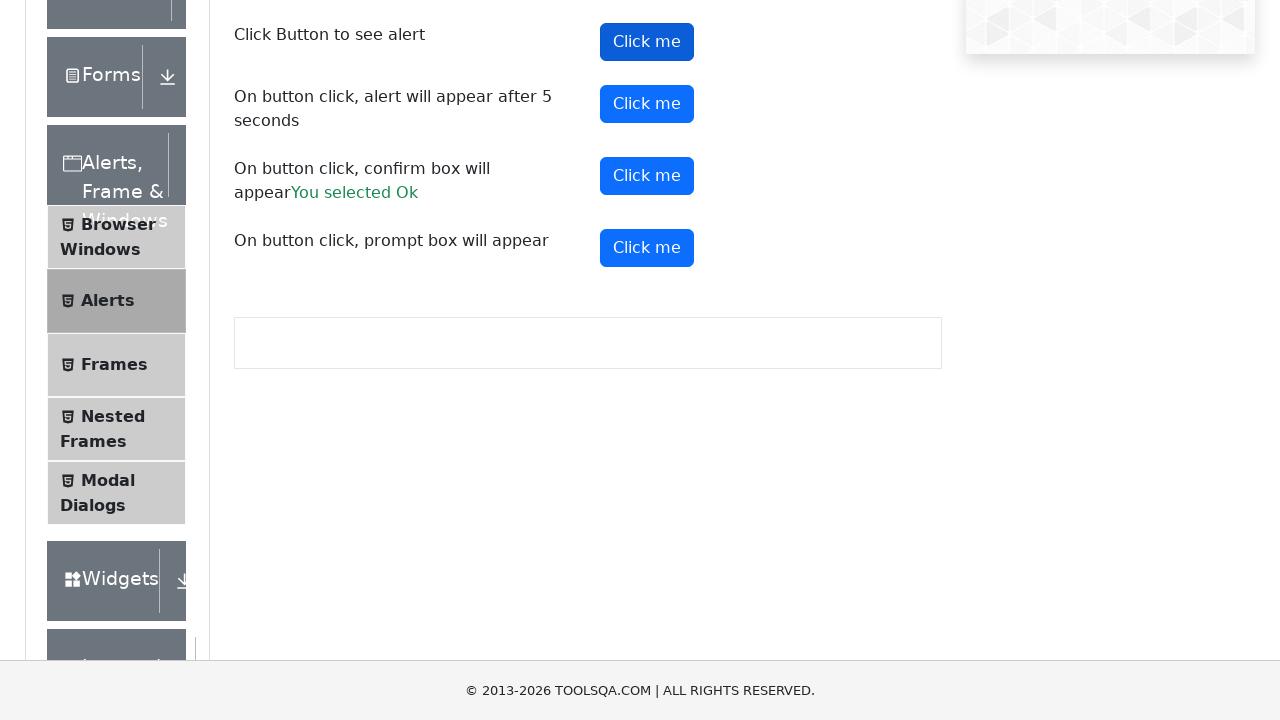